Tests nested frames by navigating to the frames page, clicking nested frames link, and verifying the top-middle frame contains "MIDDLE" text

Starting URL: https://the-internet.herokuapp.com/

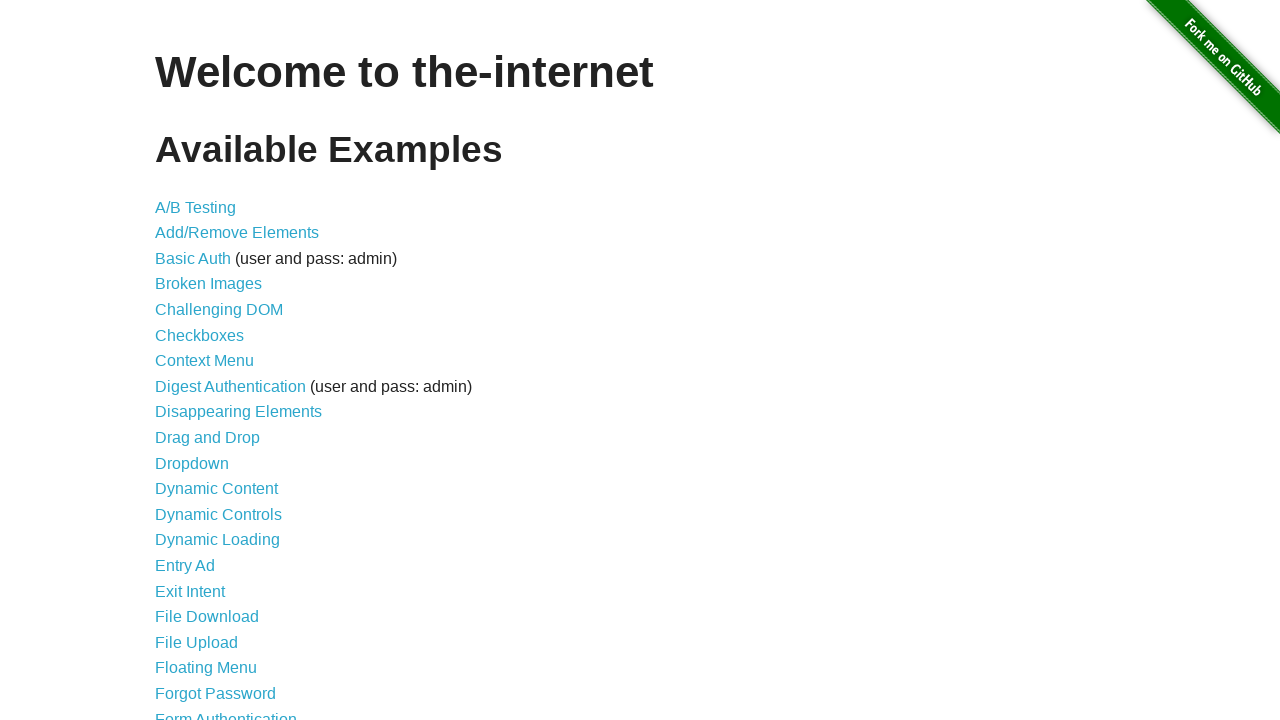

Clicked Frames link from homepage at (182, 361) on a:text('Frames')
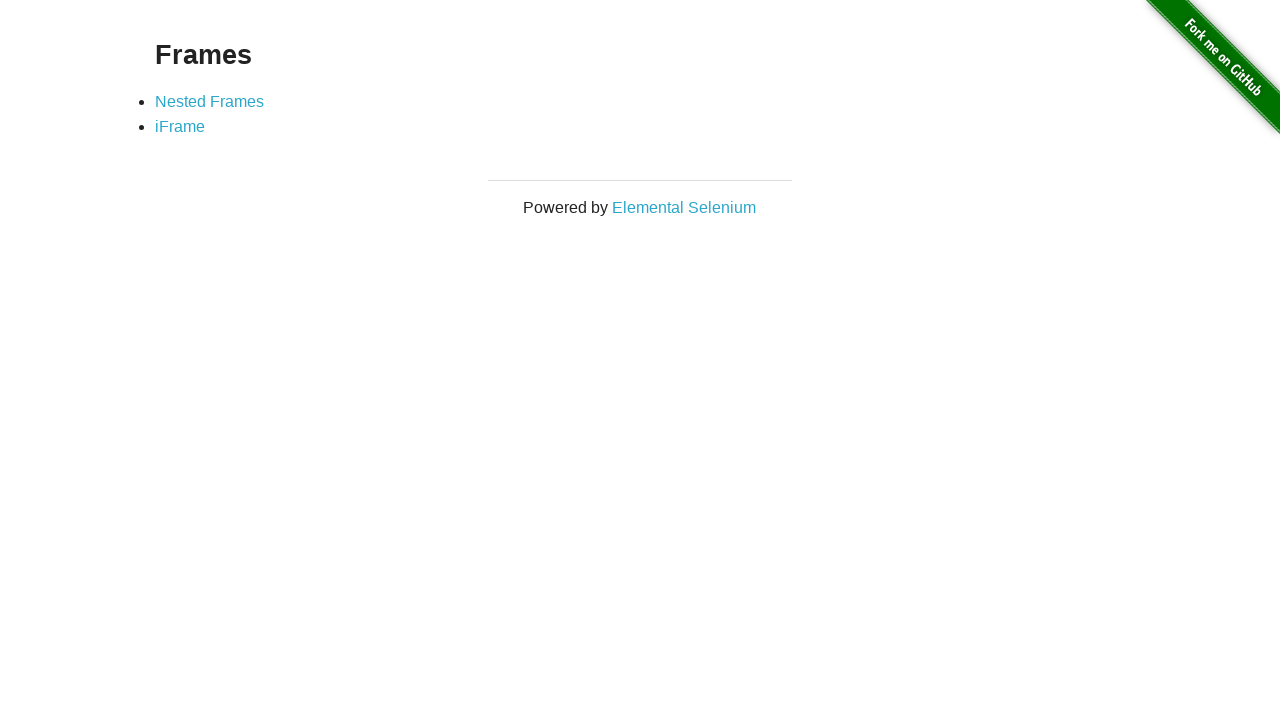

Clicked Nested Frames link at (210, 101) on a:text('Nested Frames')
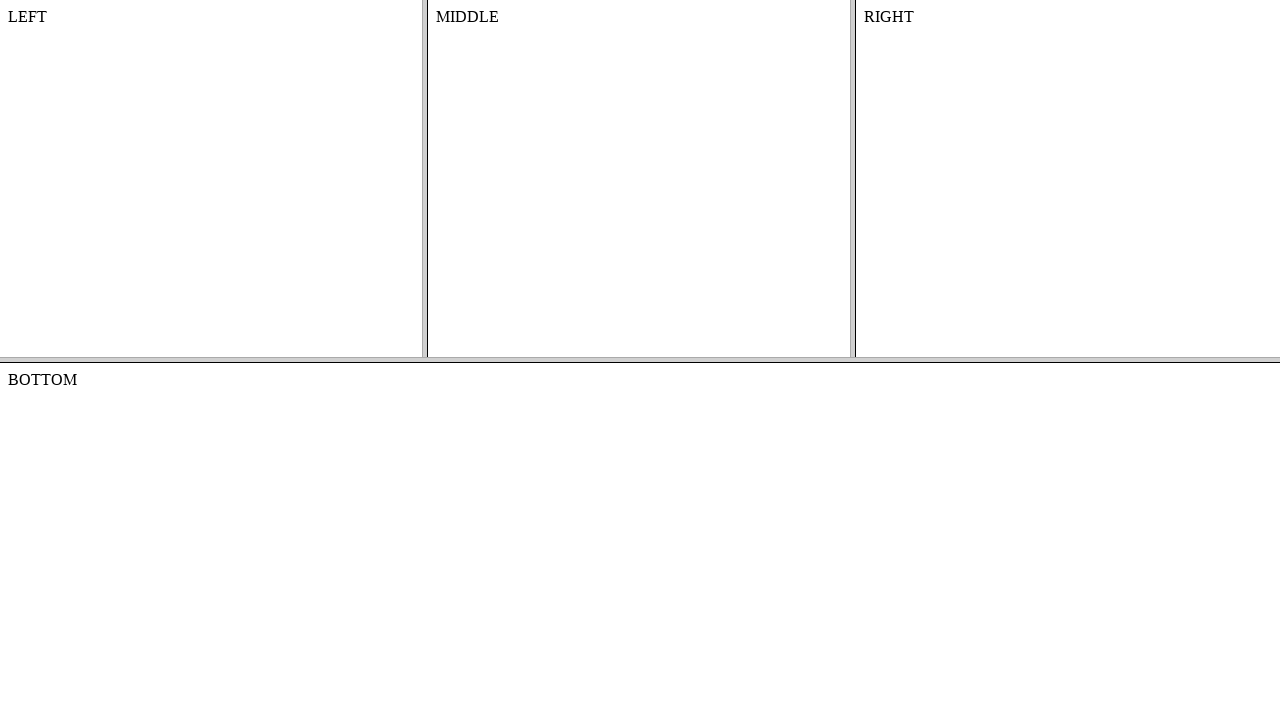

Located top frame
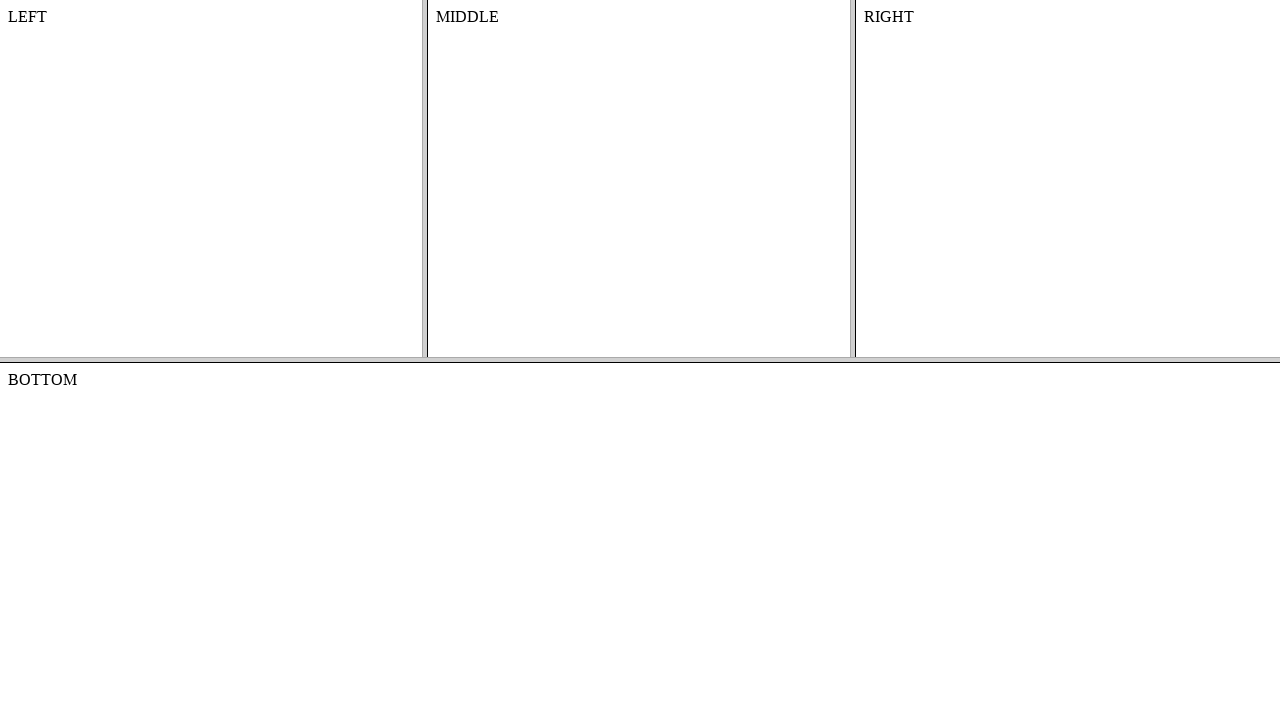

Located middle frame within top frame
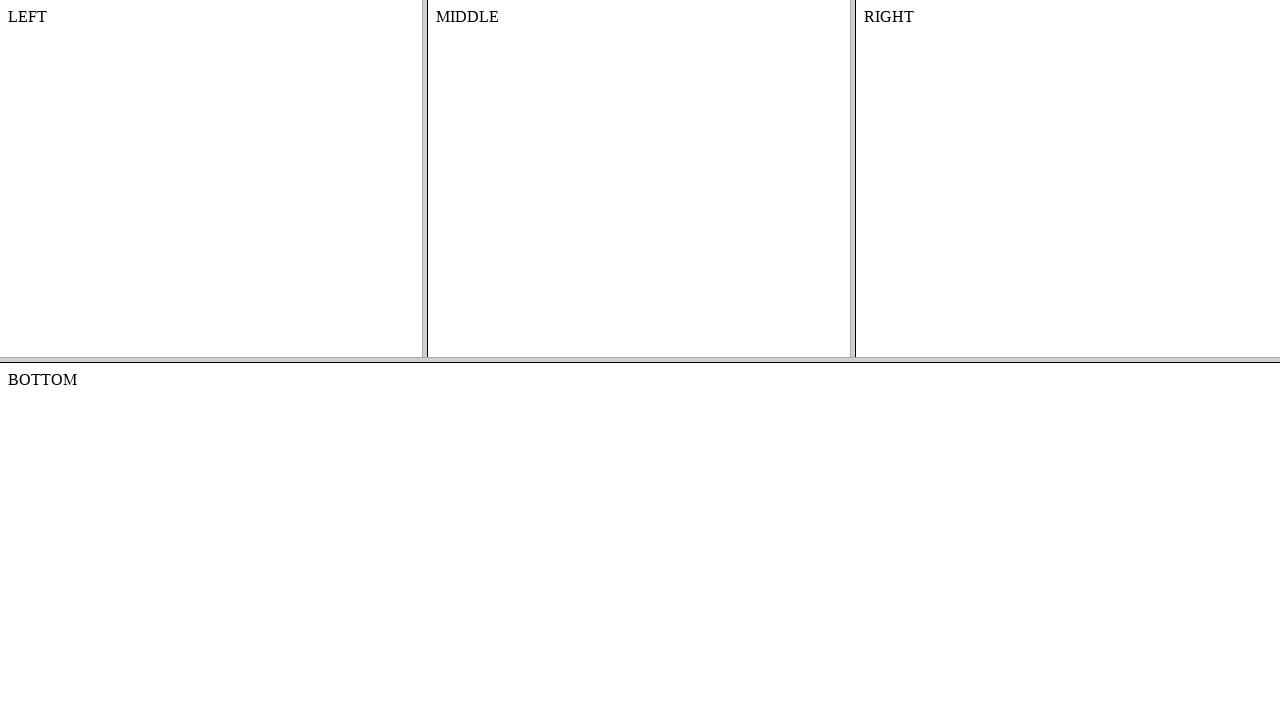

Retrieved text content from middle frame body
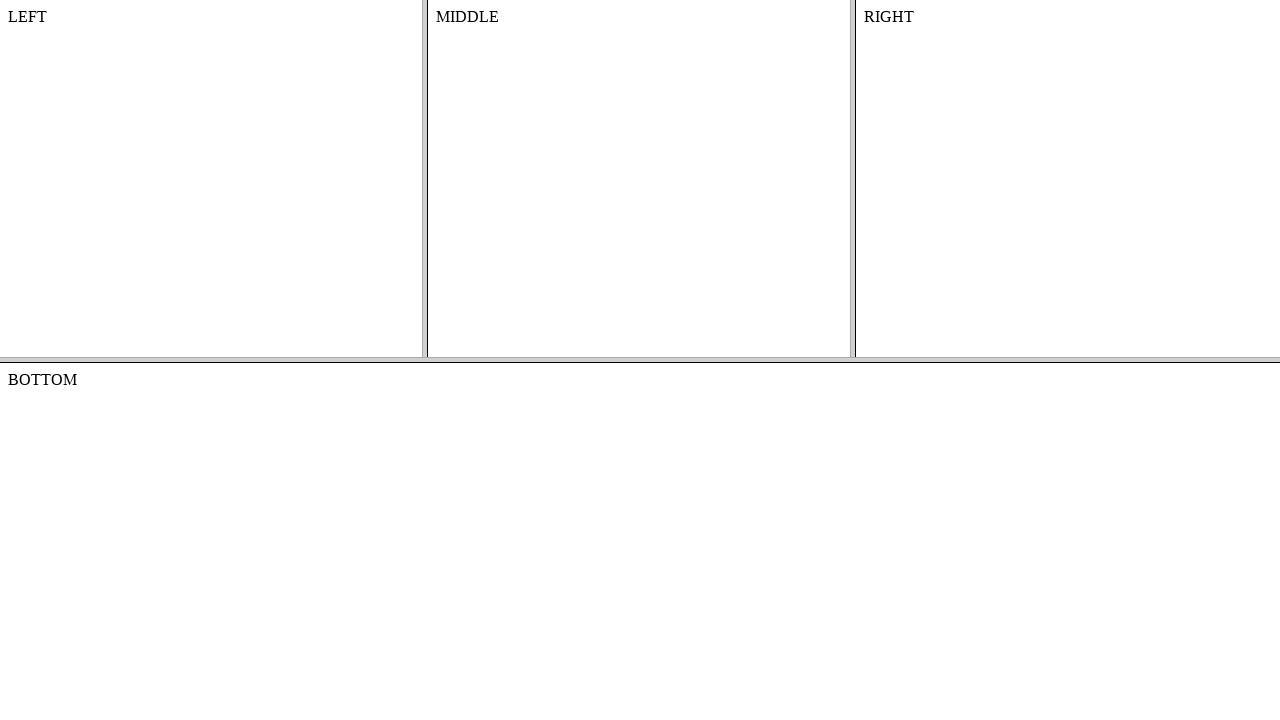

Verified middle frame contains 'MIDDLE' text
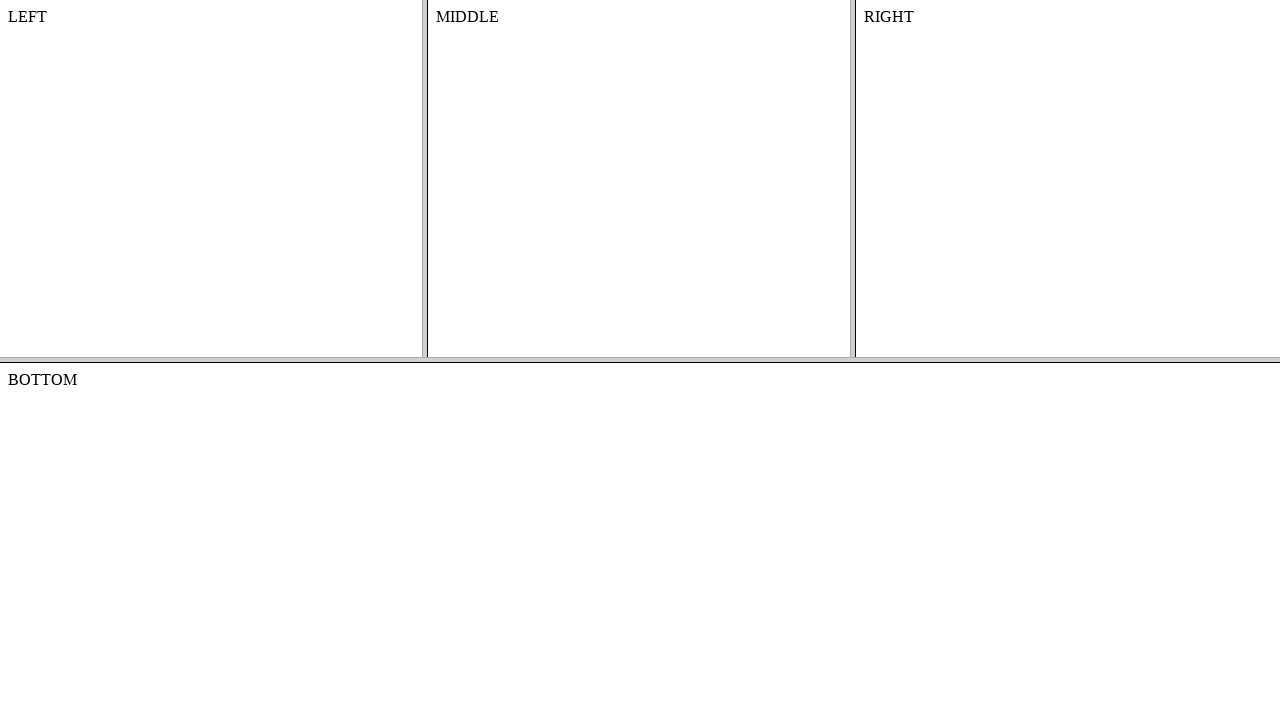

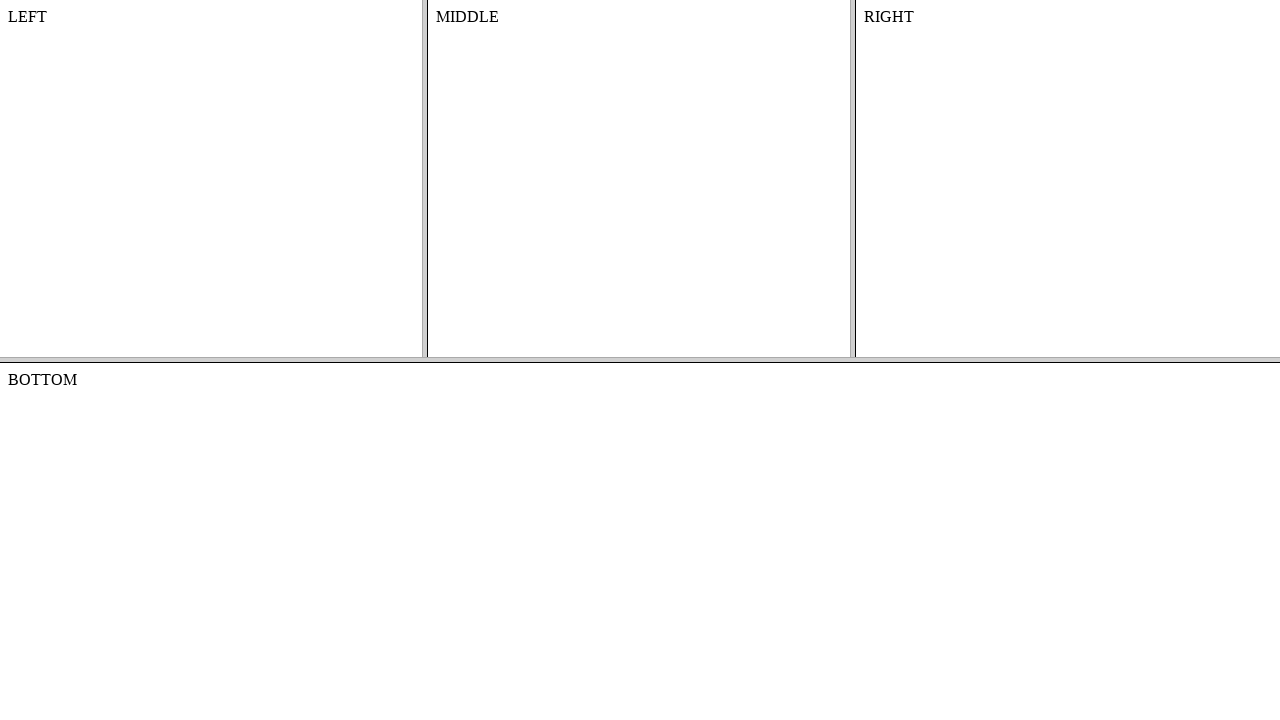